Tests input functionality by navigating to the inputs page, filling a number input, and retrieving its value

Starting URL: https://practice.cydeo.com/

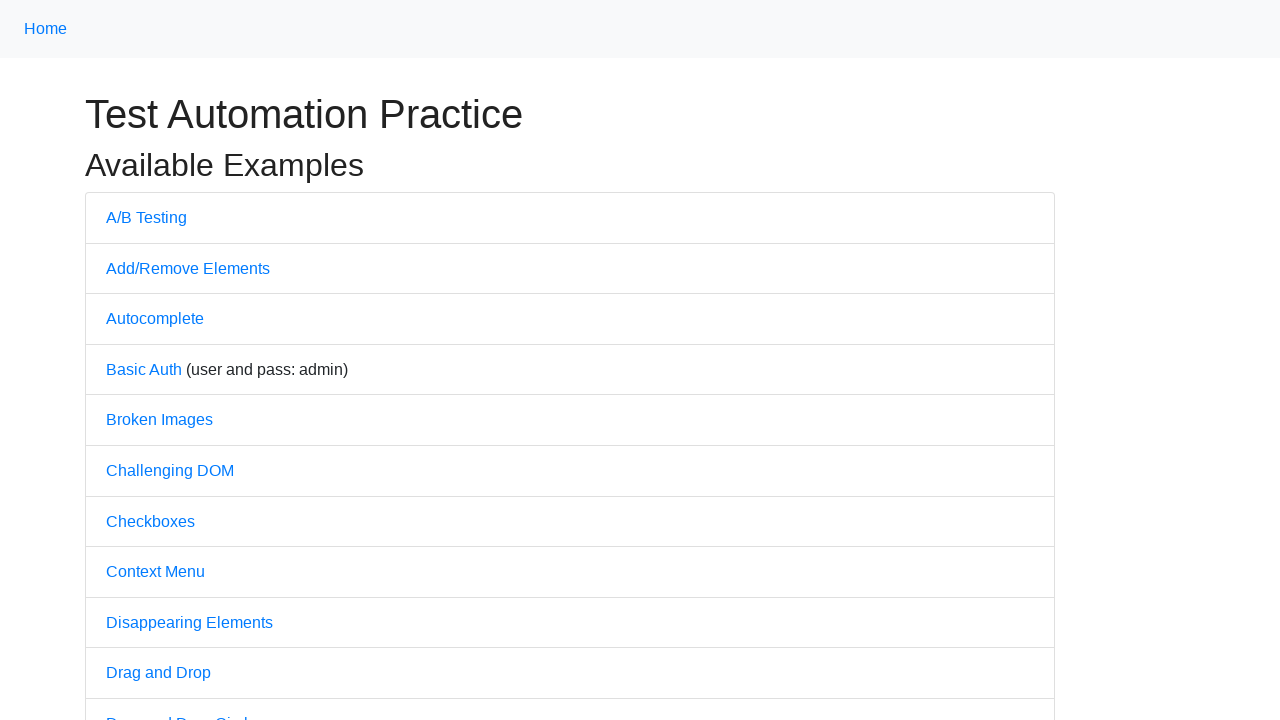

Clicked on Inputs link at (128, 361) on internal:text="Inputs"i
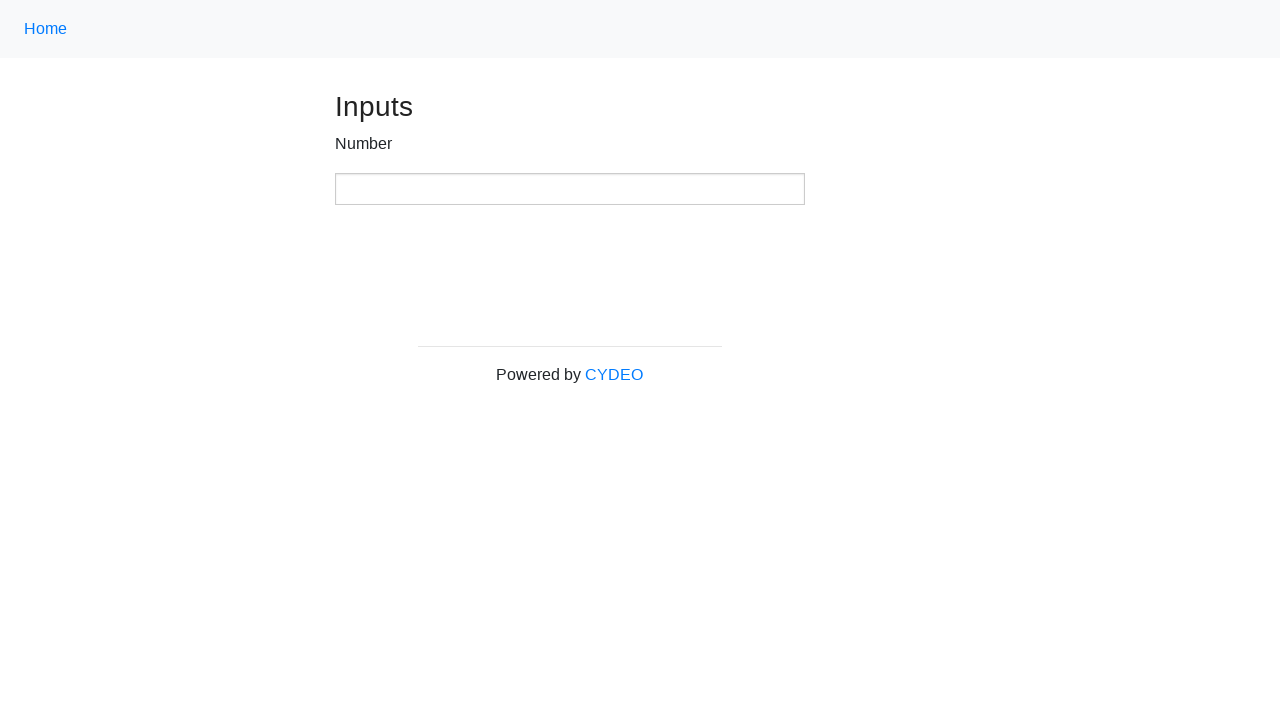

Filled number input box with value '123' on xpath=//input[@type='number']
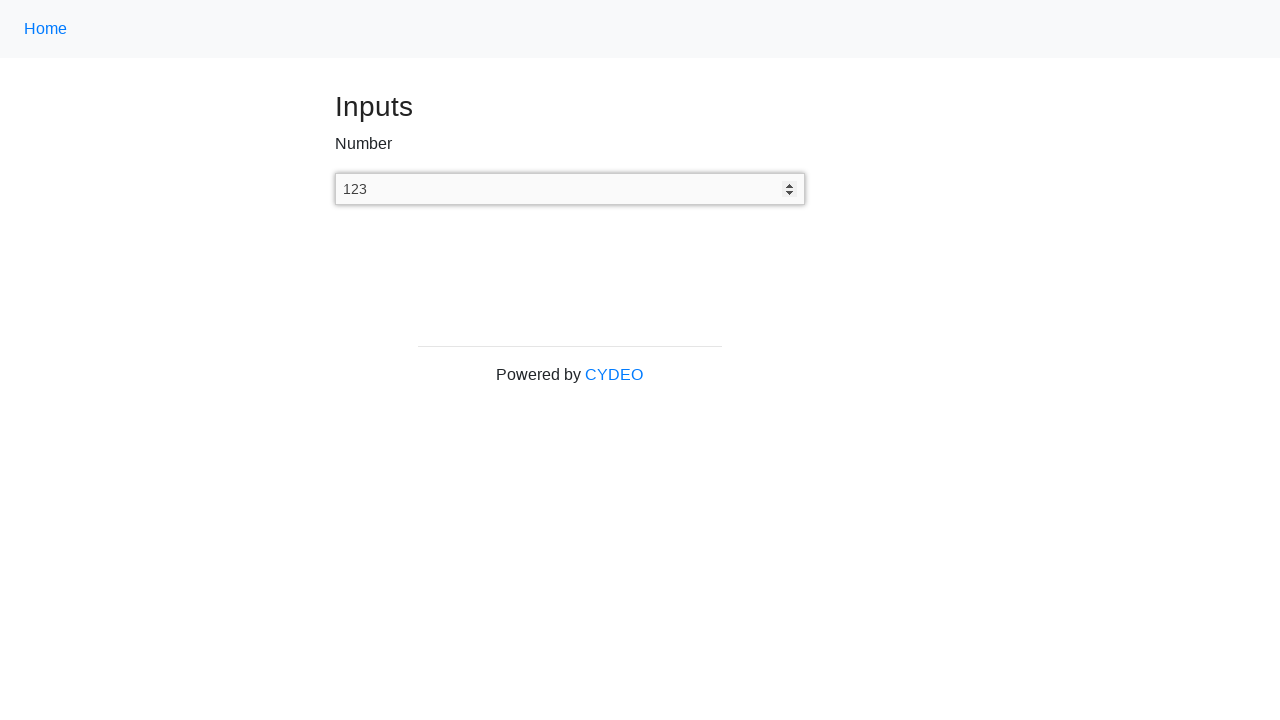

Retrieved input value: 123
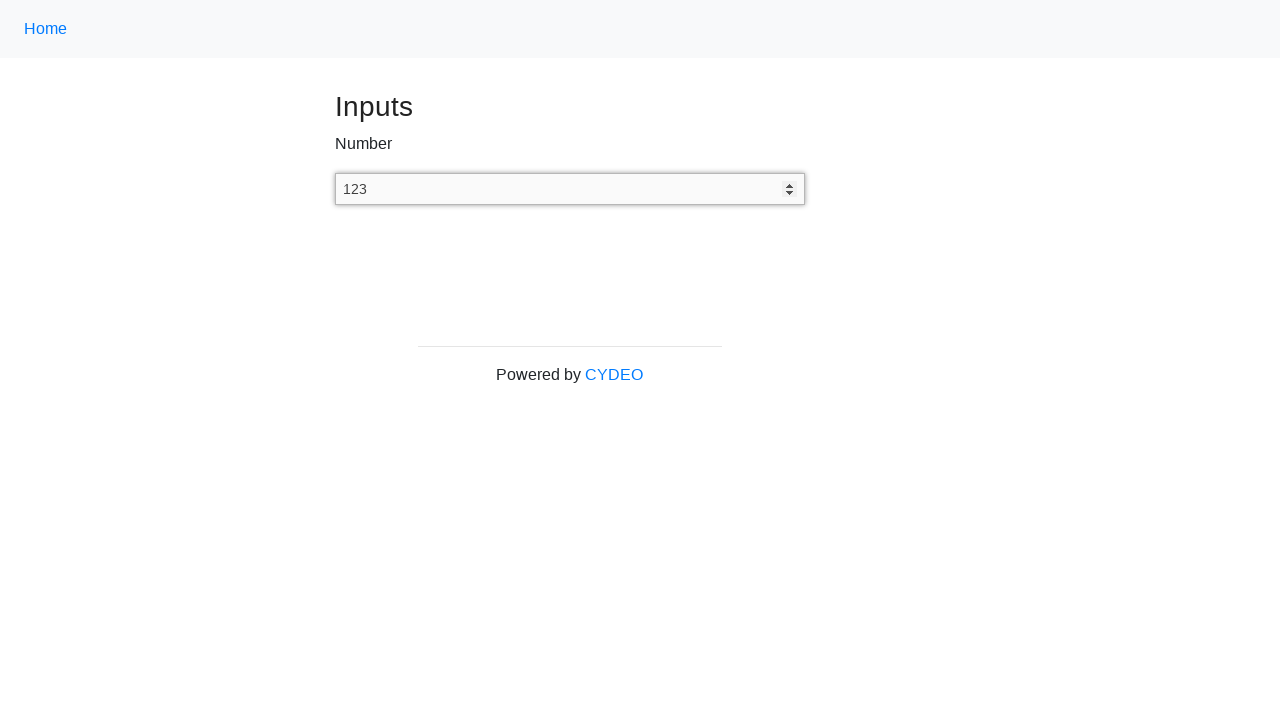

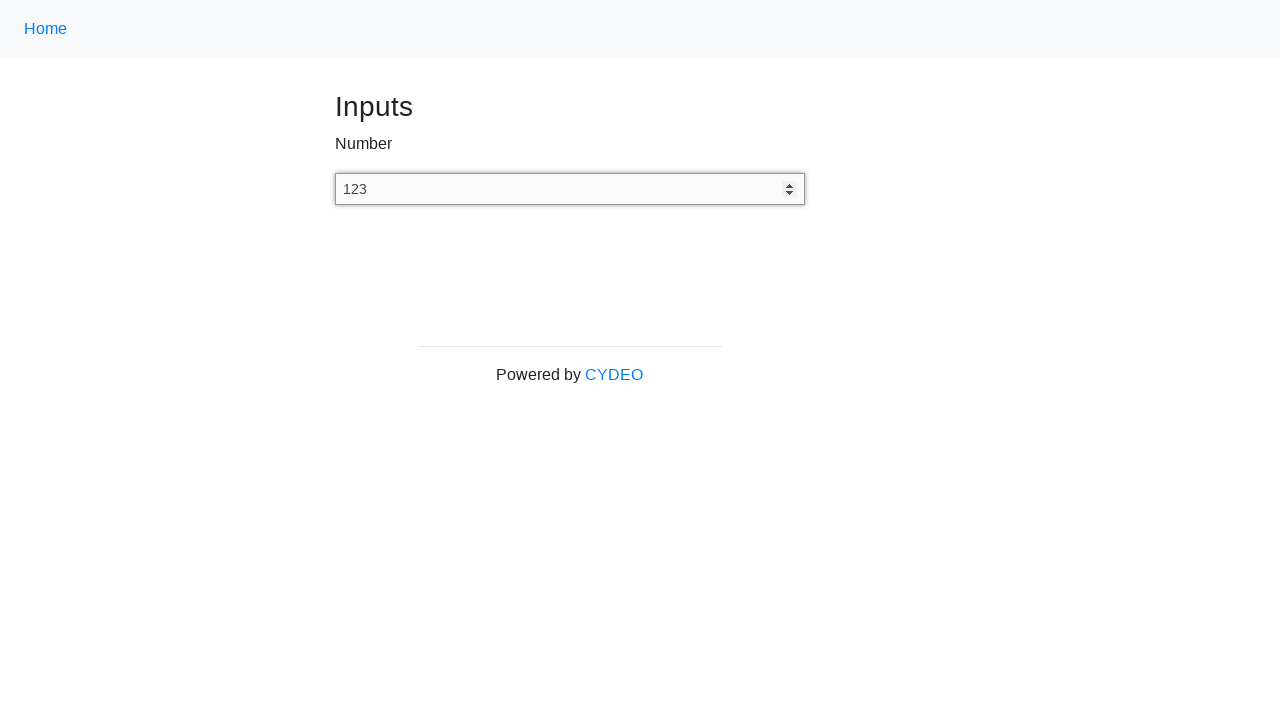